Tests parent-child dropdown functionality by selecting an origin city (Bangalore) from a dropdown, which then enables selecting a destination city (Chennai) from a dependent dropdown.

Starting URL: https://rahulshettyacademy.com/dropdownsPractise/

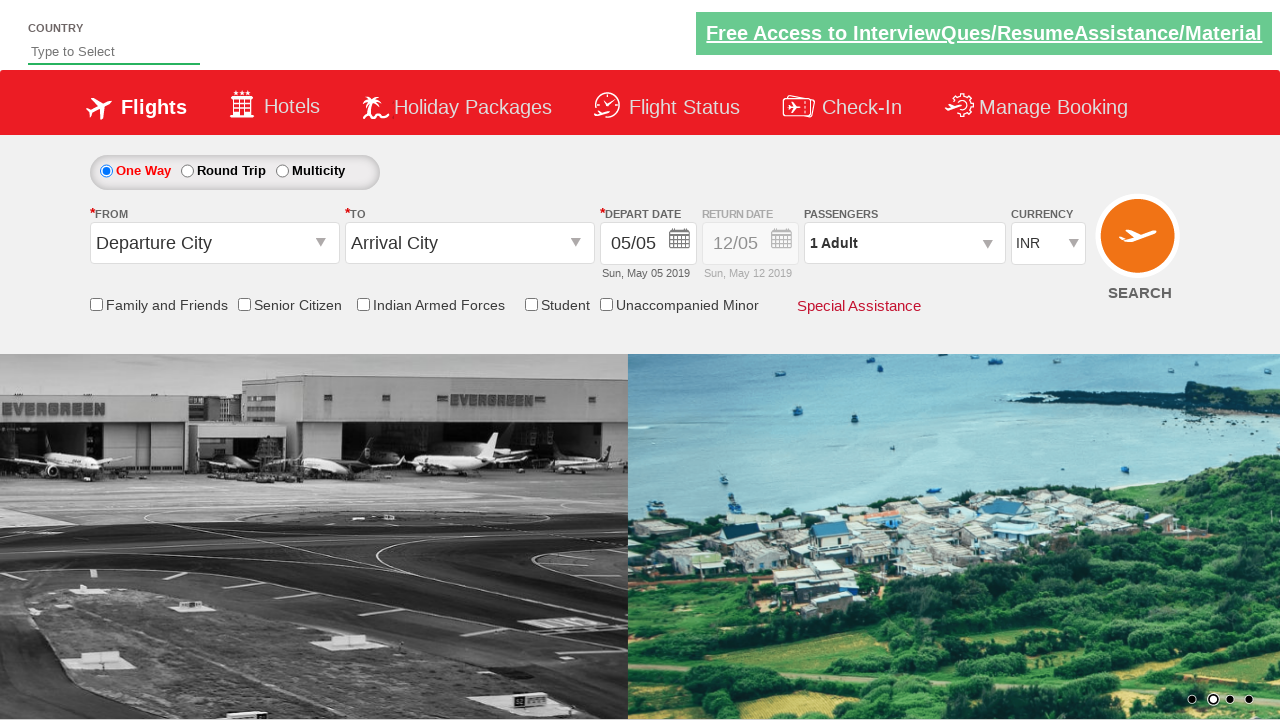

Clicked origin station dropdown to open it at (323, 244) on #ctl00_mainContent_ddl_originStation1_CTXTaction
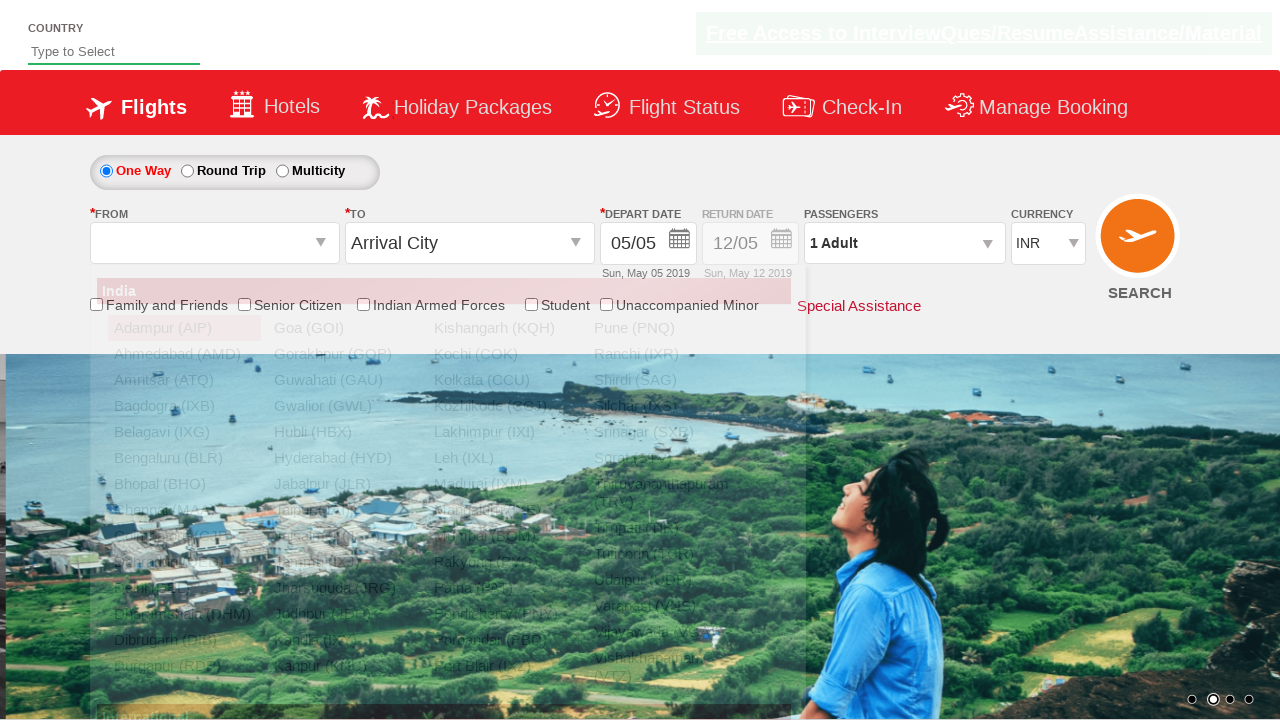

Selected Bangalore (BLR) as the origin city at (184, 458) on a[value='BLR']
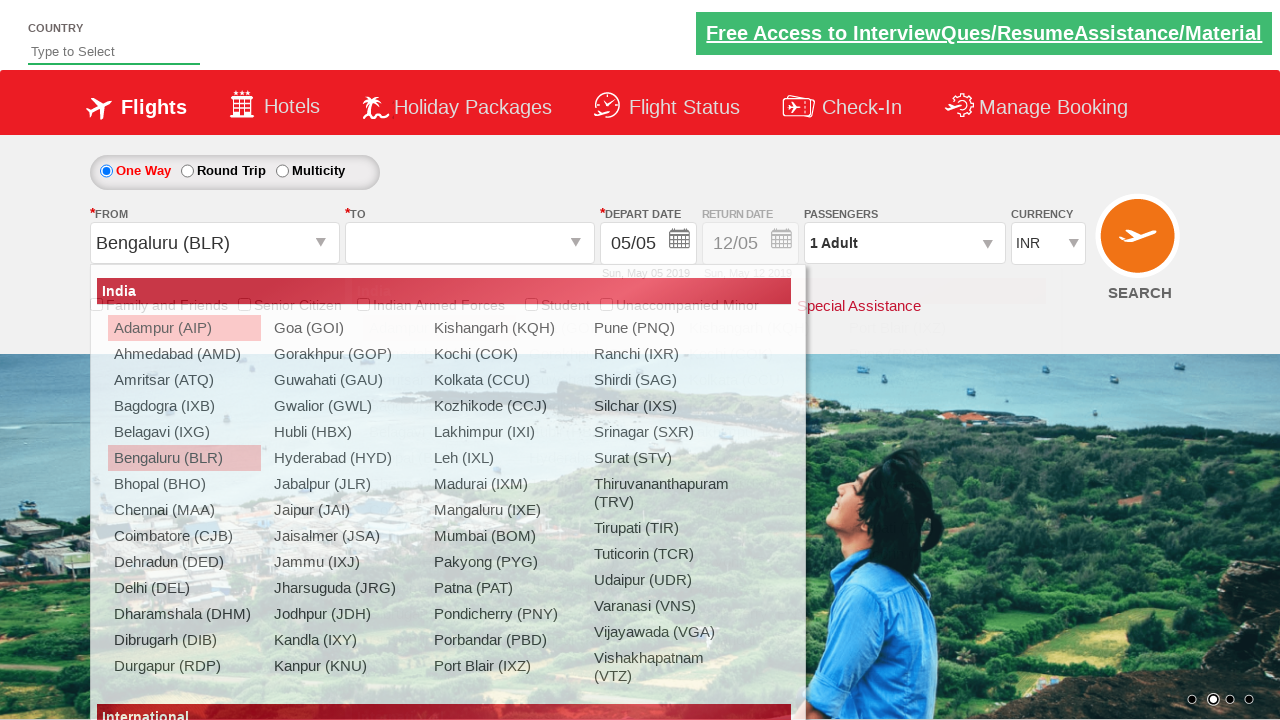

Waited for destination dropdown to be enabled after selecting origin
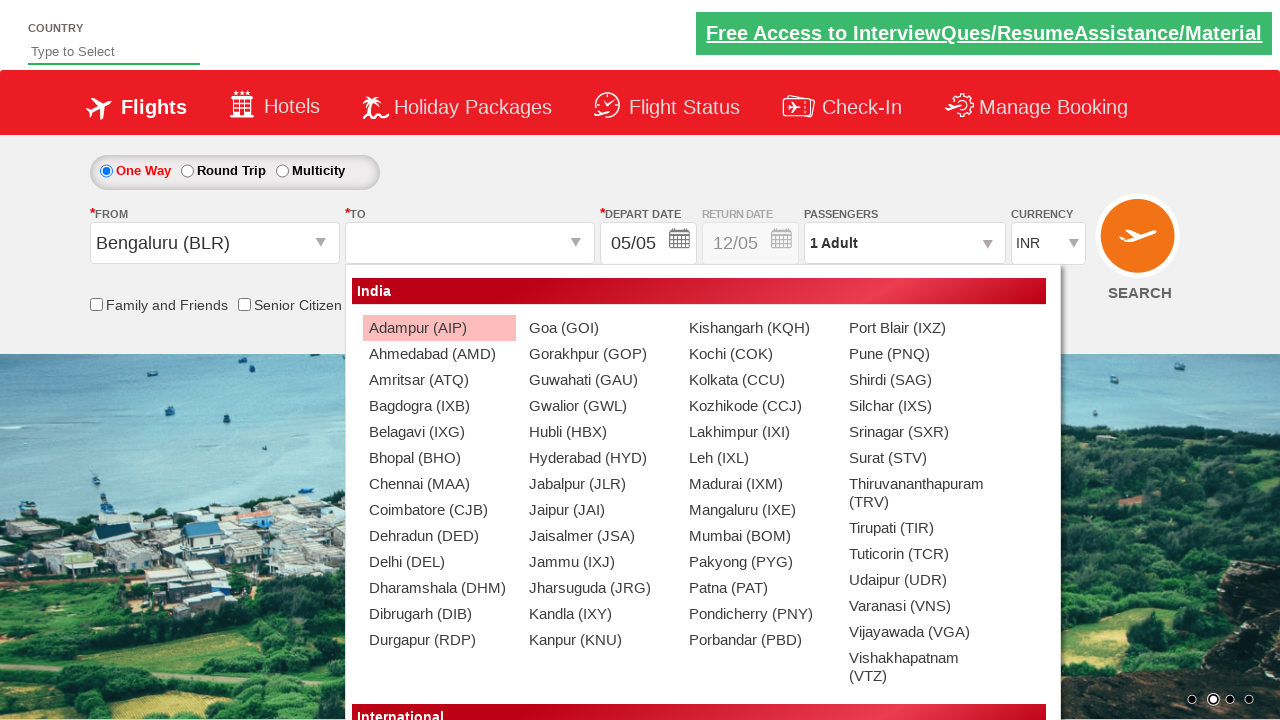

Selected Chennai (MAA) as the destination city from dependent dropdown at (439, 484) on #glsctl00_mainContent_ddl_destinationStation1_CTNR a[value='MAA']
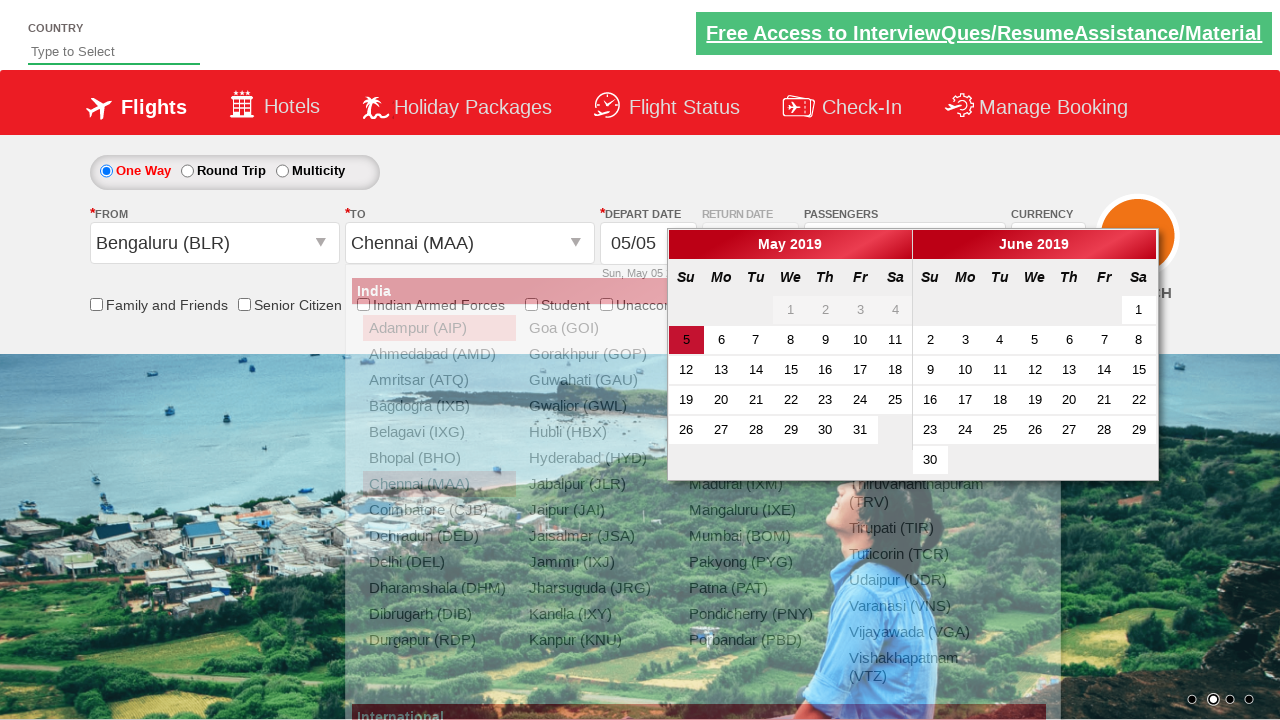

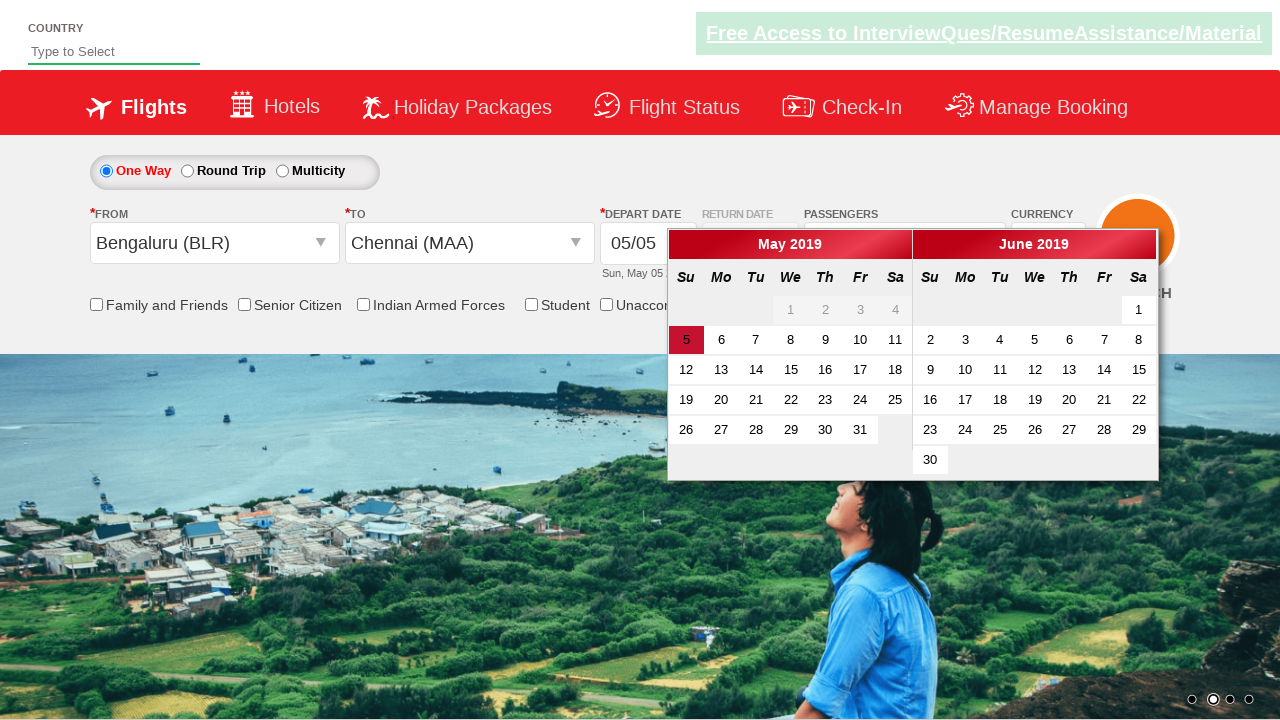